Tests drag and drop functionality by dragging elements from source locations and dropping them to target locations

Starting URL: https://www.leafground.com/drag.xhtml

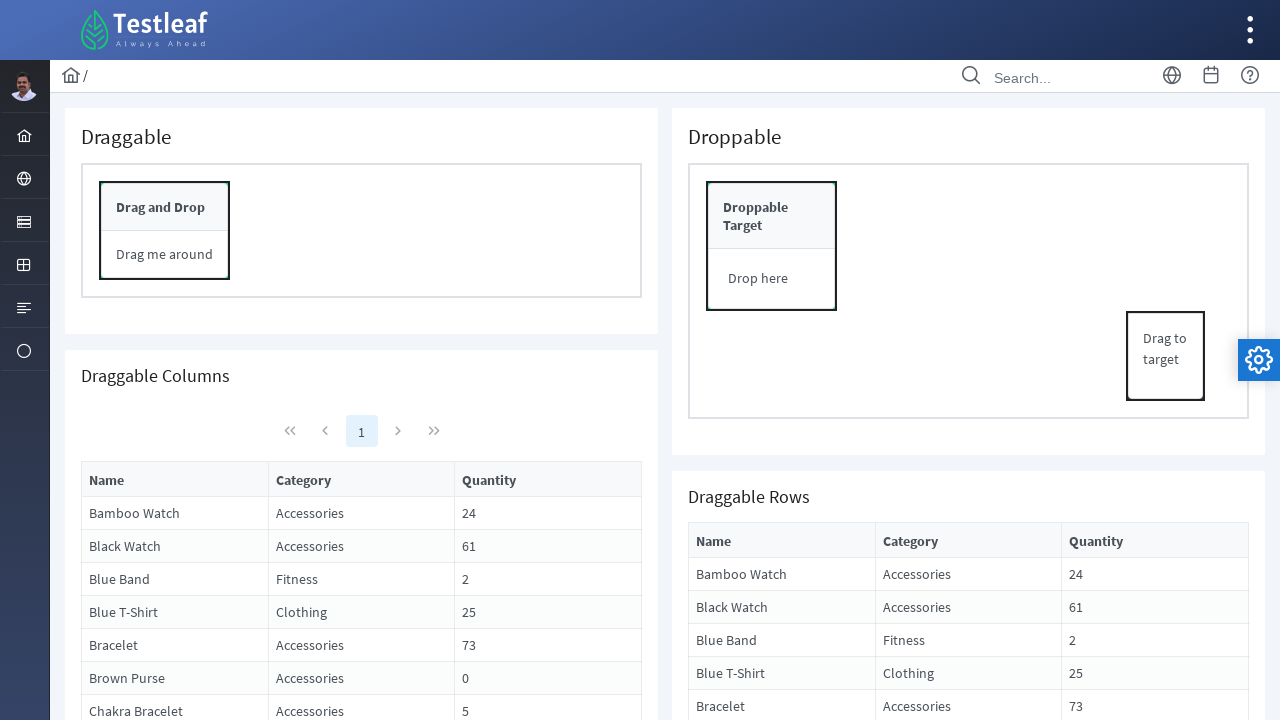

Dragged conpnl_content element to drop_header target at (772, 216)
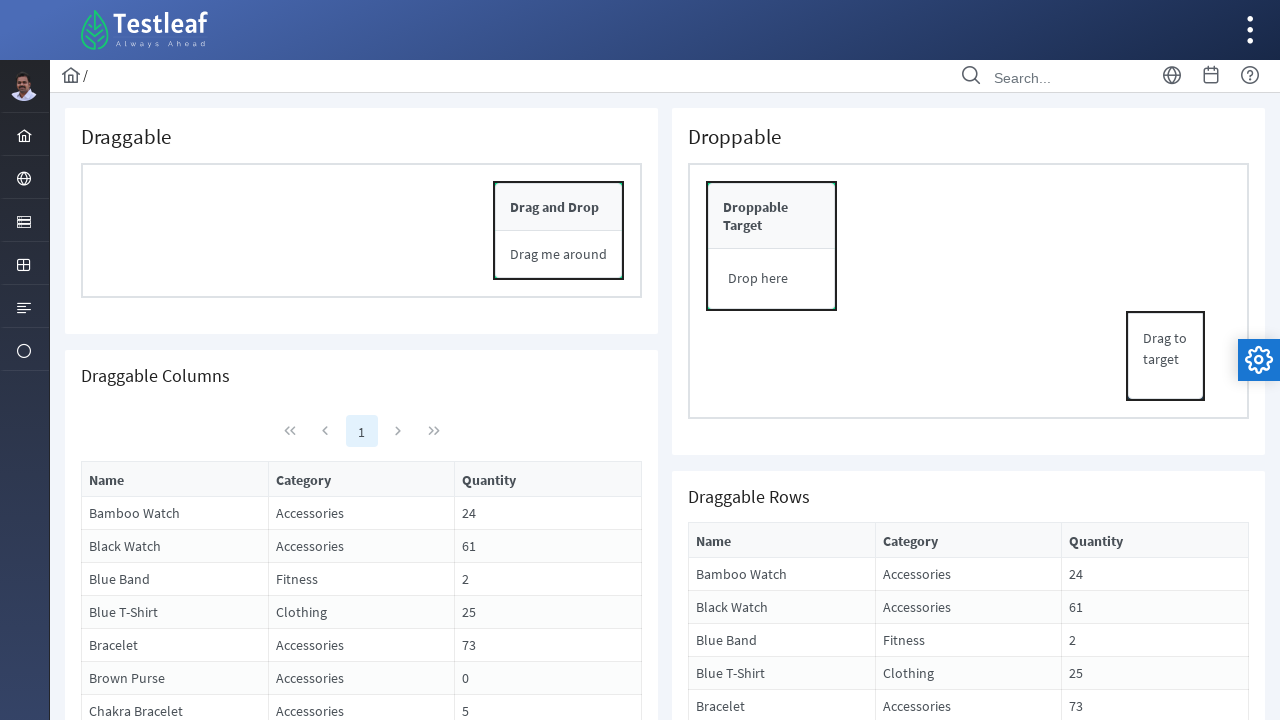

Dragged drag_content element to drop_header target at (772, 216)
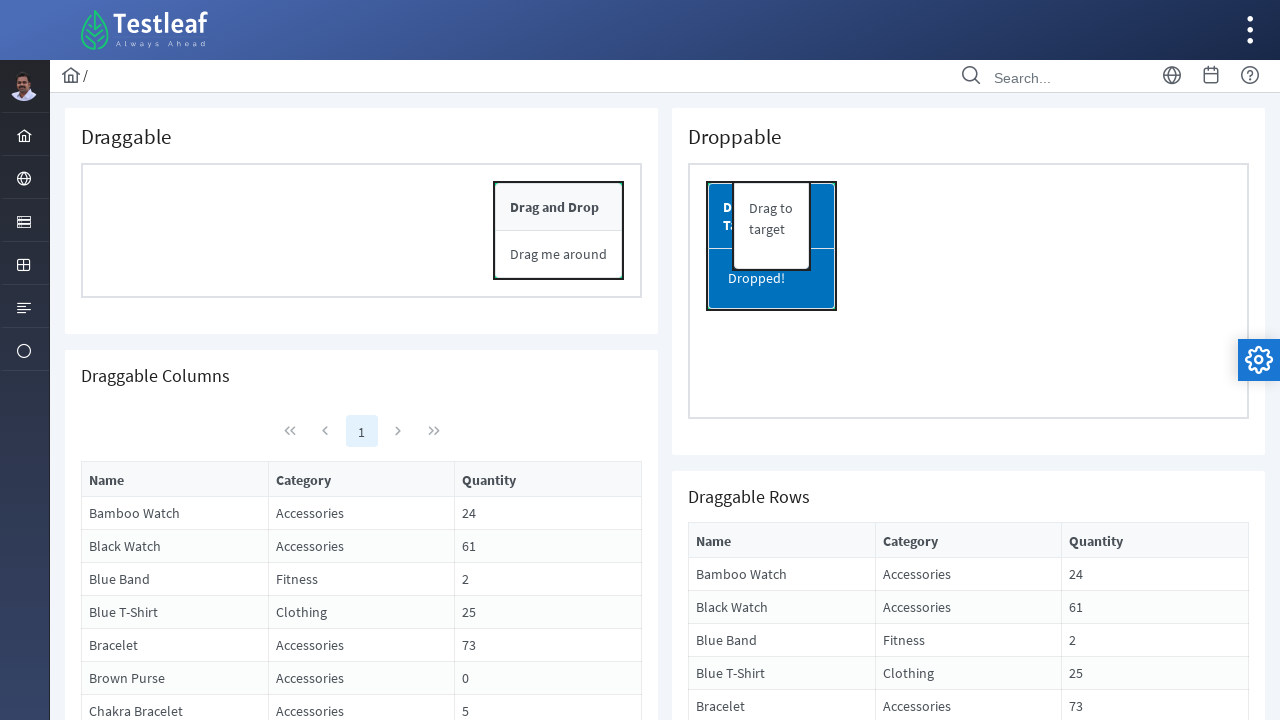

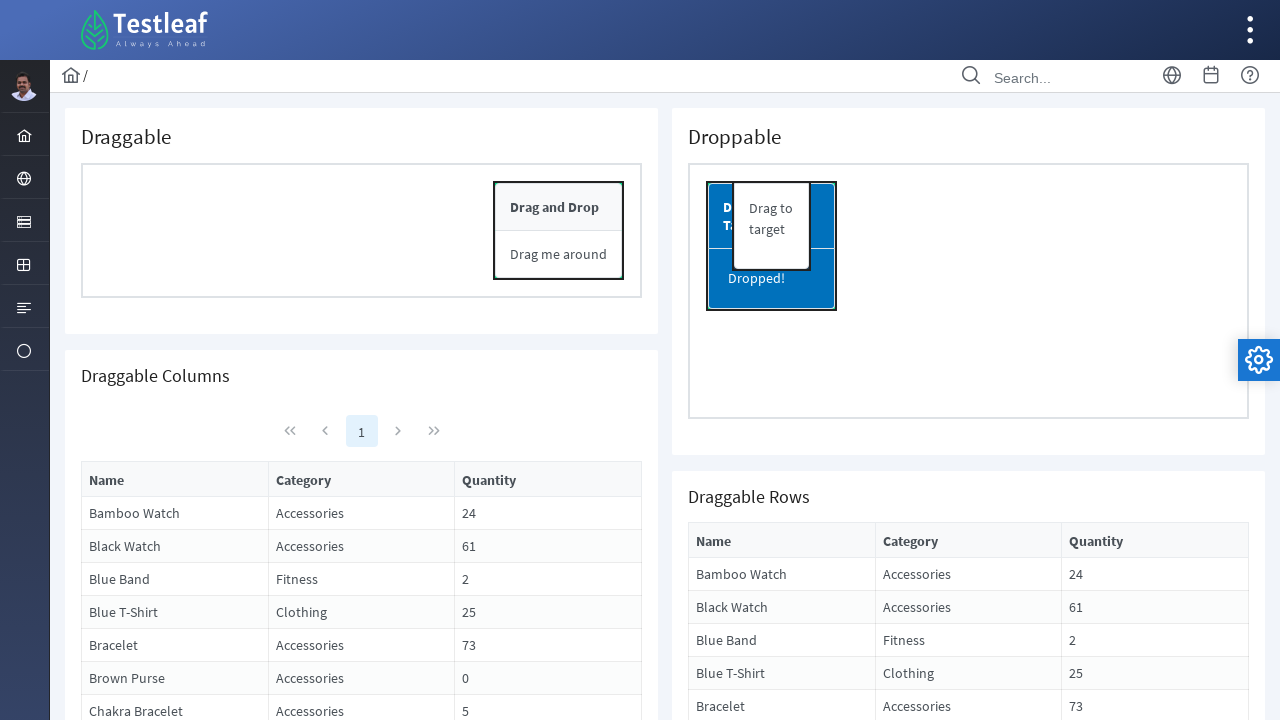